Tests character validation form with 7-digit numeric input and verifies it shows "Valid Value"

Starting URL: https://testpages.eviltester.com/styled/apps/7charval/simple7charvalidation.html

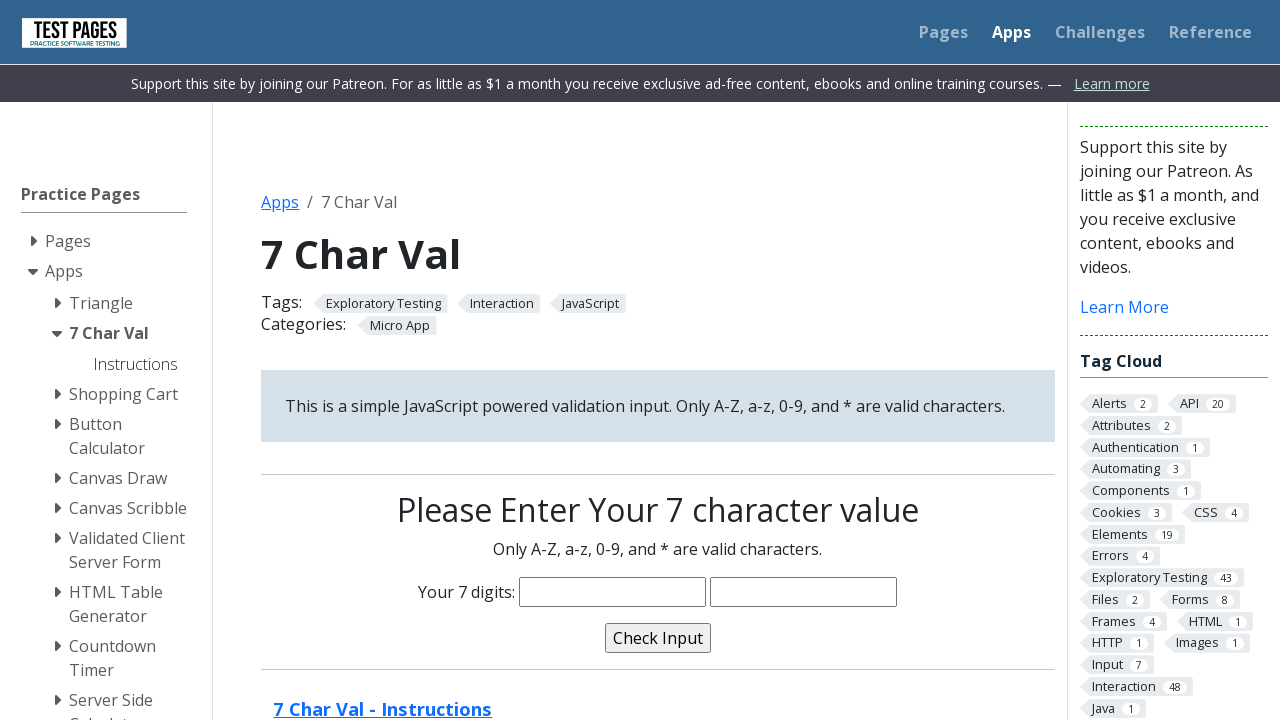

Filled numeric input field with 7-digit value '1234567' on input[name='characters']
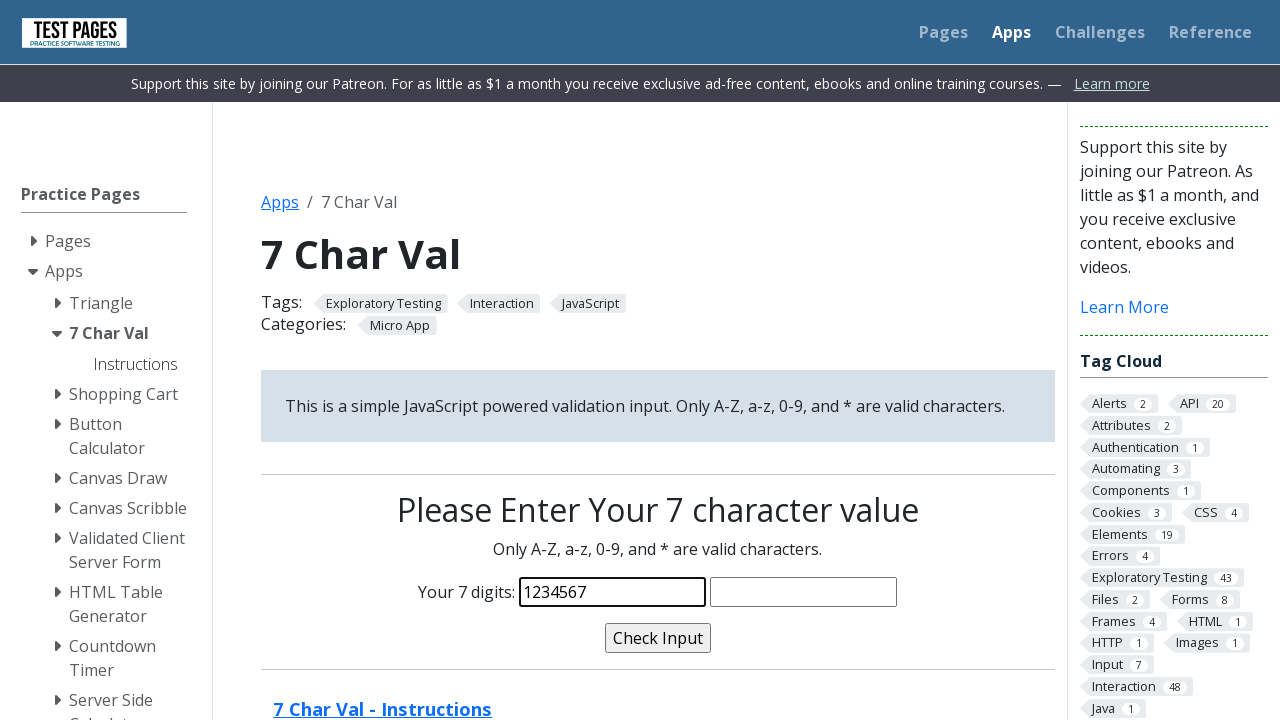

Clicked the validate button at (658, 638) on input[name='validate']
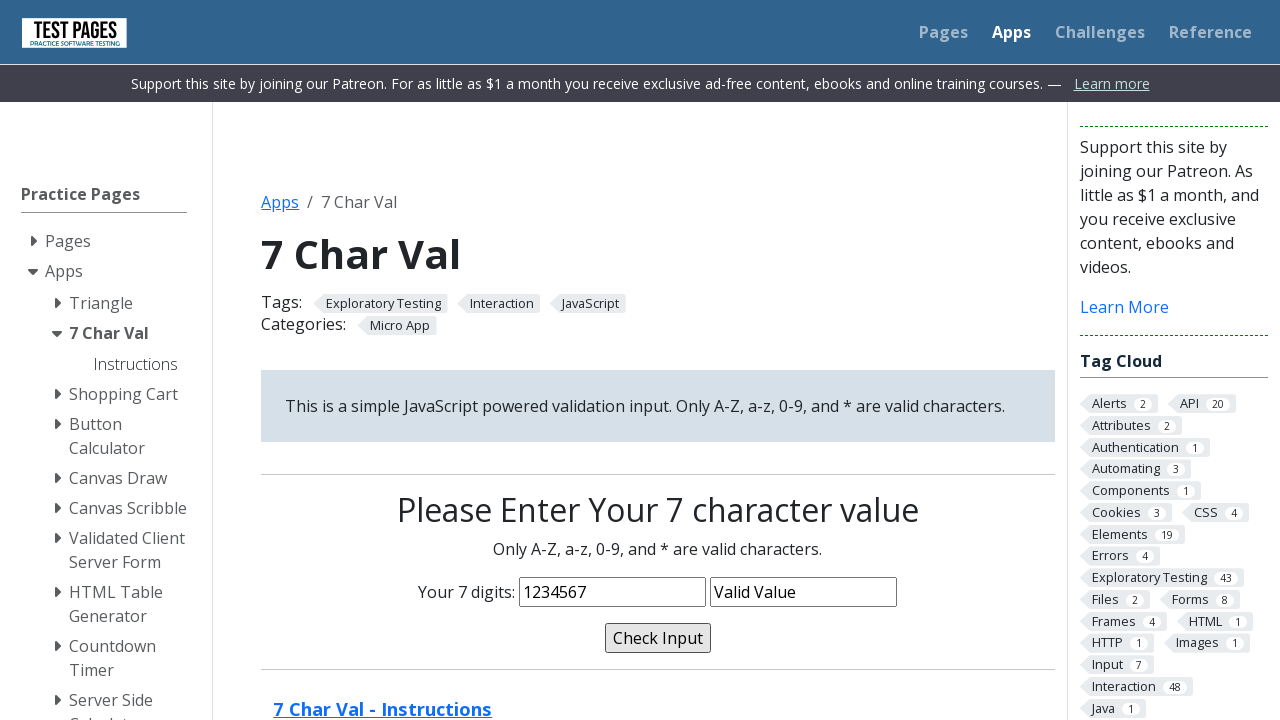

Located validation message field
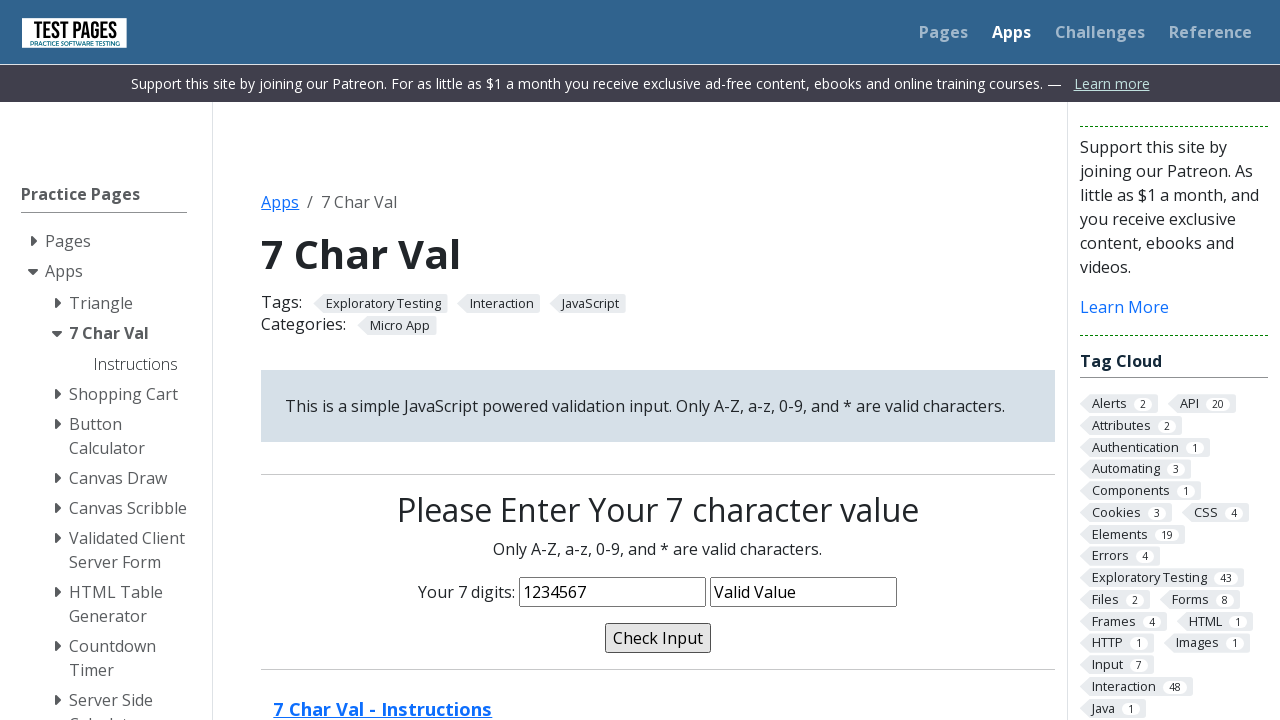

Verified that validation message displays 'Valid Value'
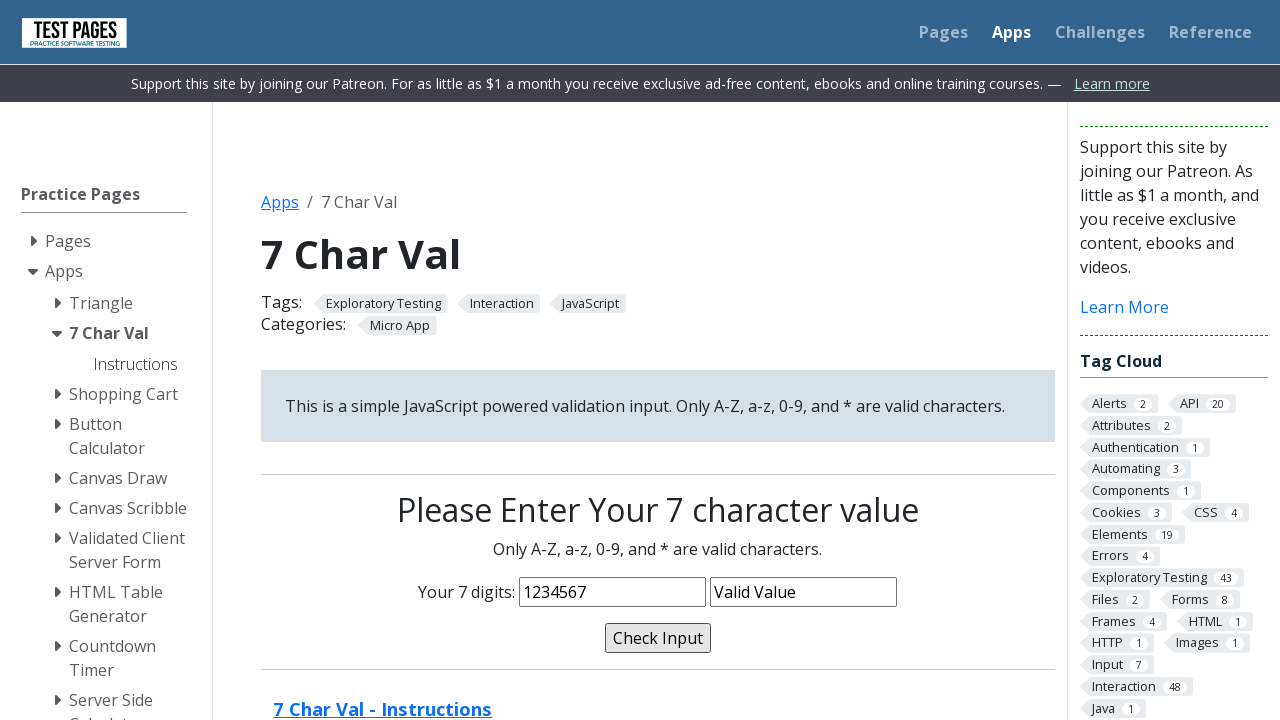

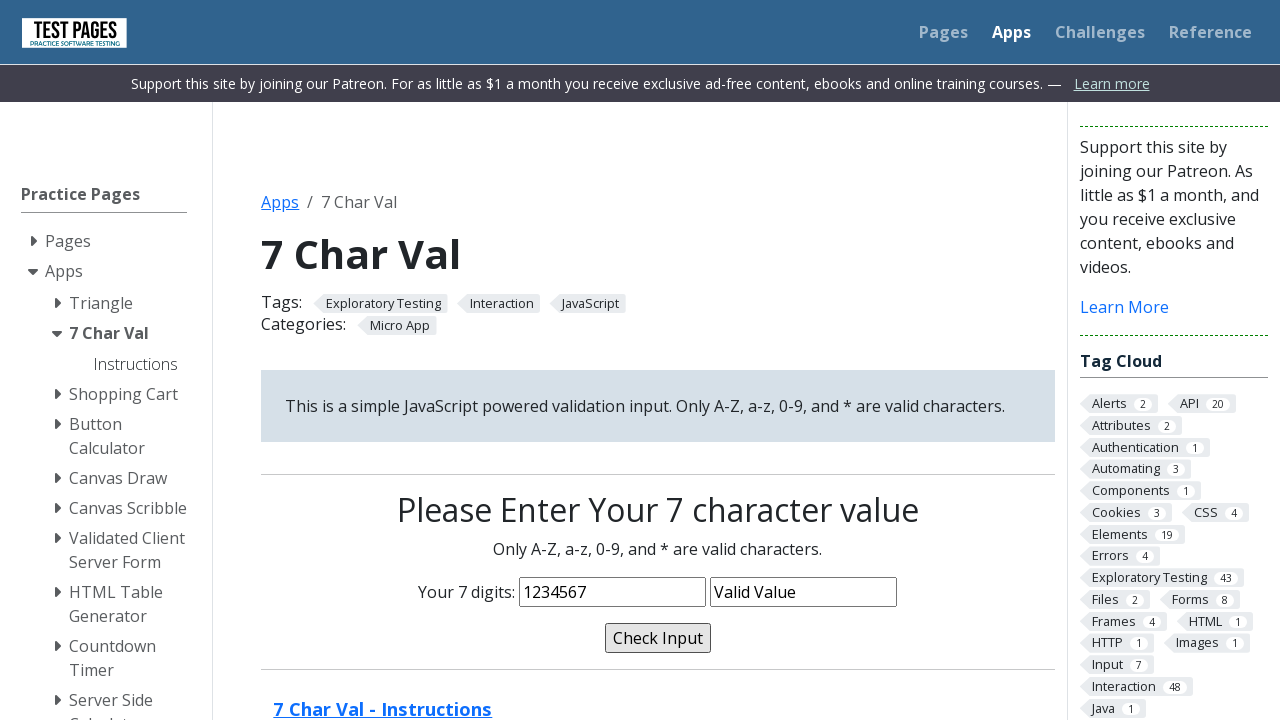